Tests CSS hover functionality by hovering over an element and verifying the hover effect text appears

Starting URL: https://testpages.eviltester.com/styled/csspseudo/css-hover.html

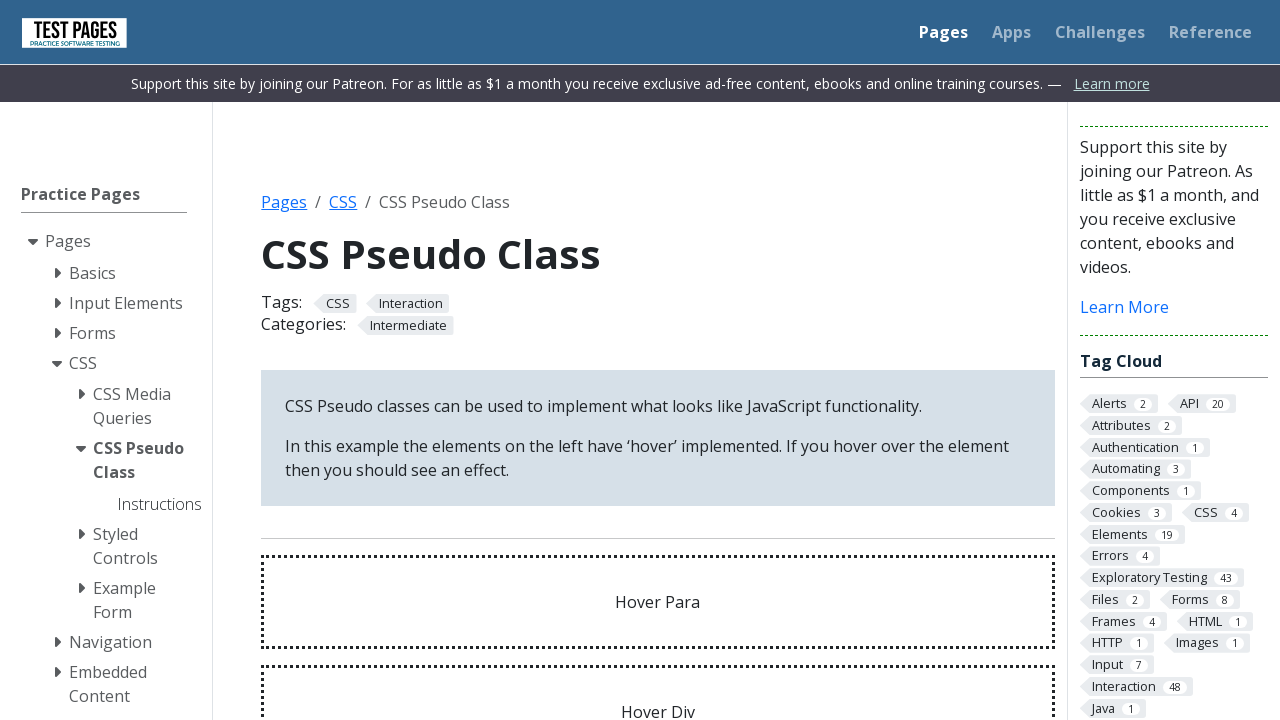

Located hover target element with id 'hoverpara'
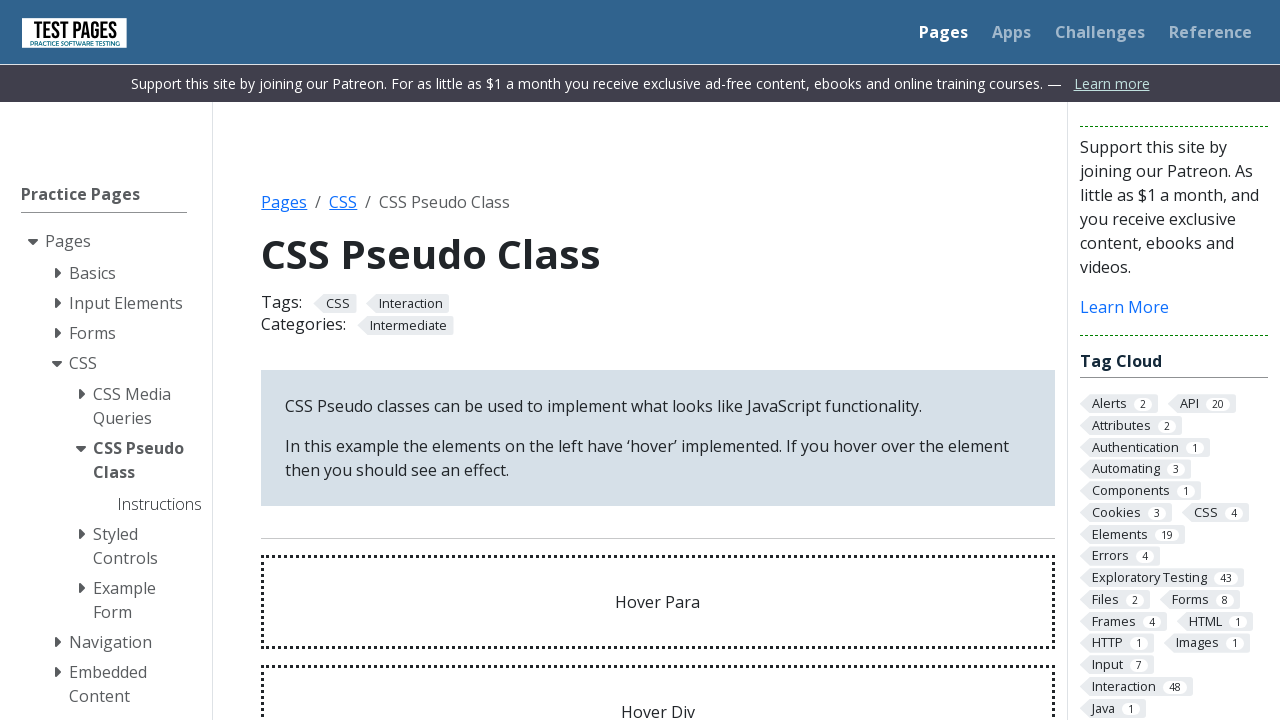

Hovered over the element to trigger CSS hover effect at (658, 602) on #hoverpara
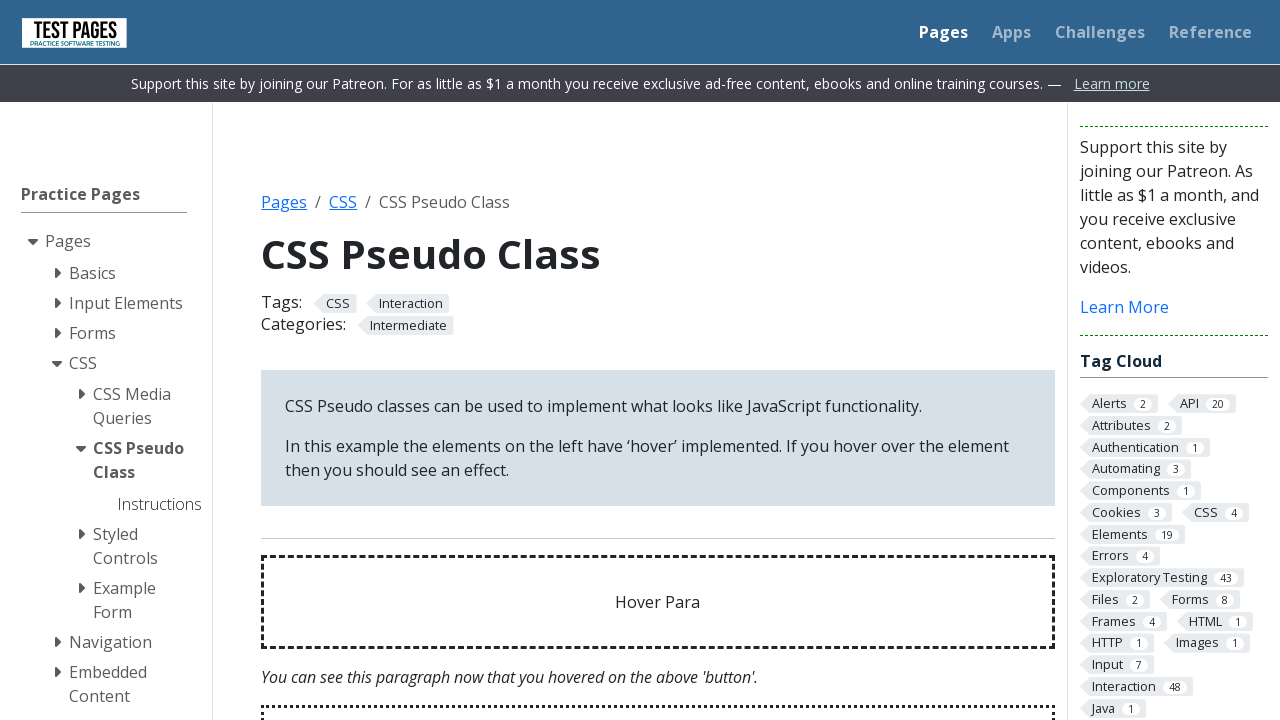

Located hover effect element with id 'hoverparaeffect'
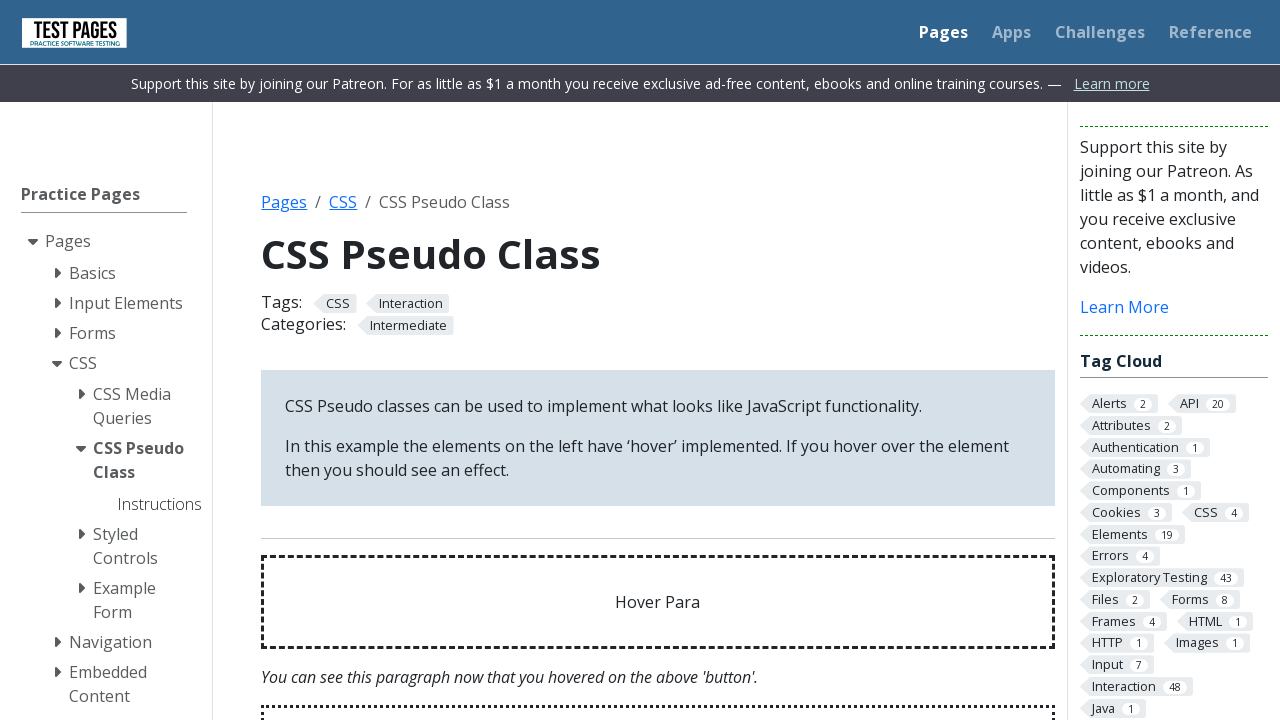

Verified hover effect text appeared and is visible
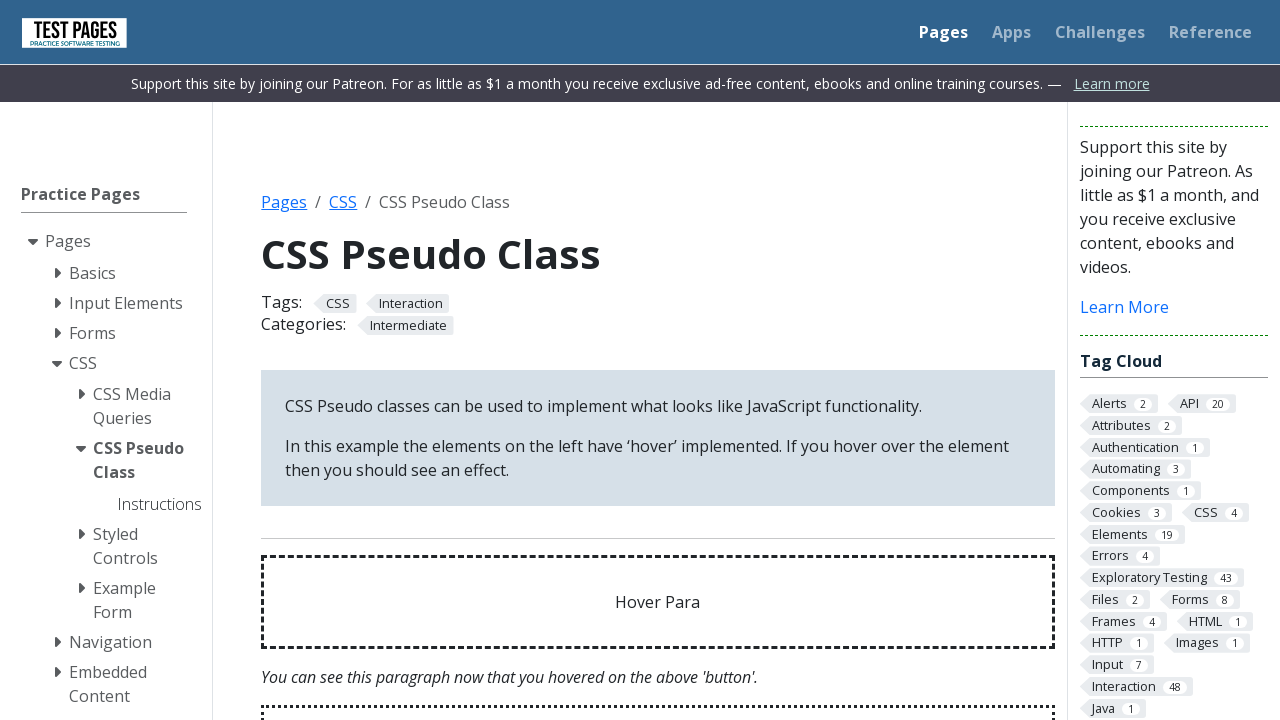

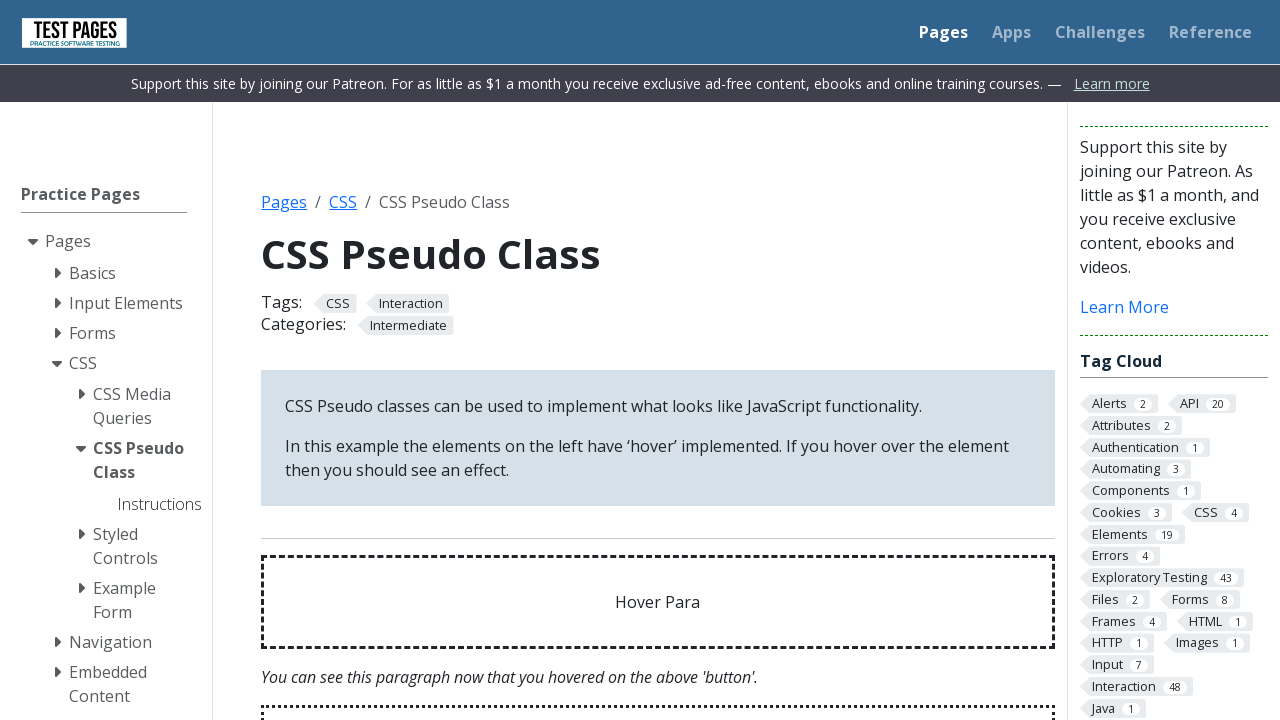